Fills out a data types form with personal information (name, address, email, phone, city, country, job, company) and submits it, then verifies that all fields except zip code turn green (valid) and the zip code field turns red (invalid due to being empty).

Starting URL: https://bonigarcia.dev/selenium-webdriver-java/data-types.html

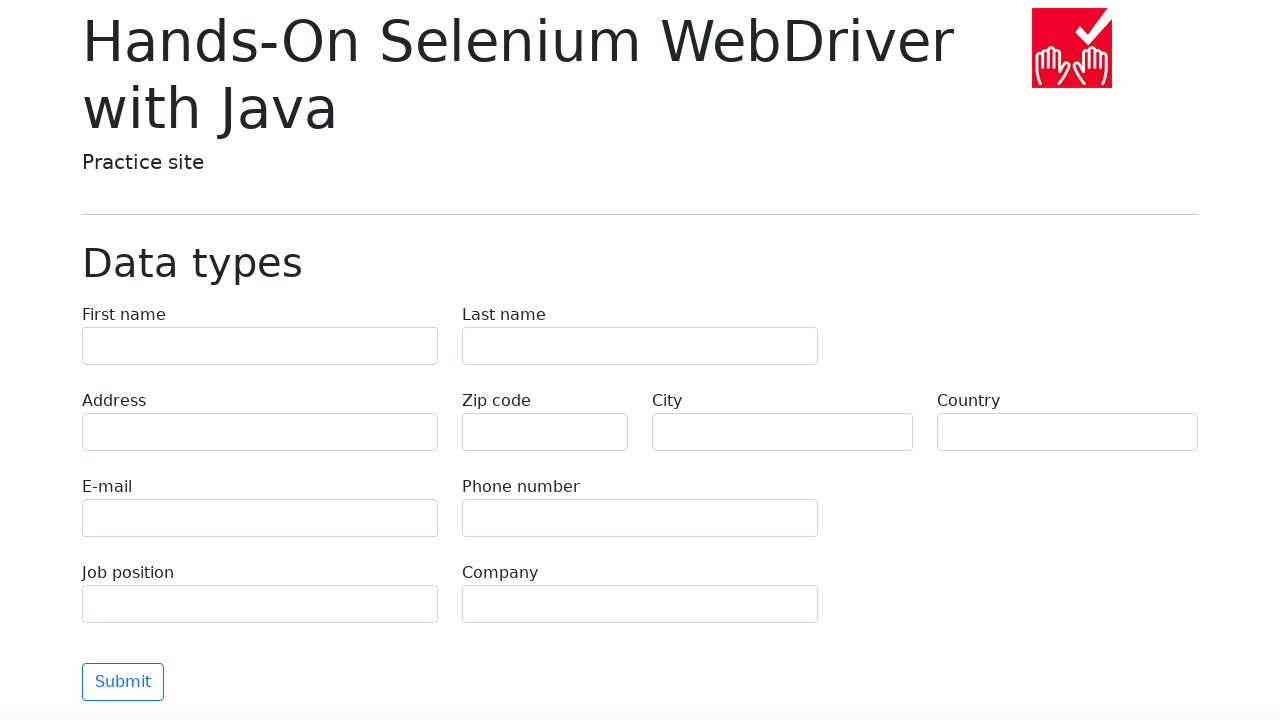

Filled first name field with 'Иван' on input[name='first-name']
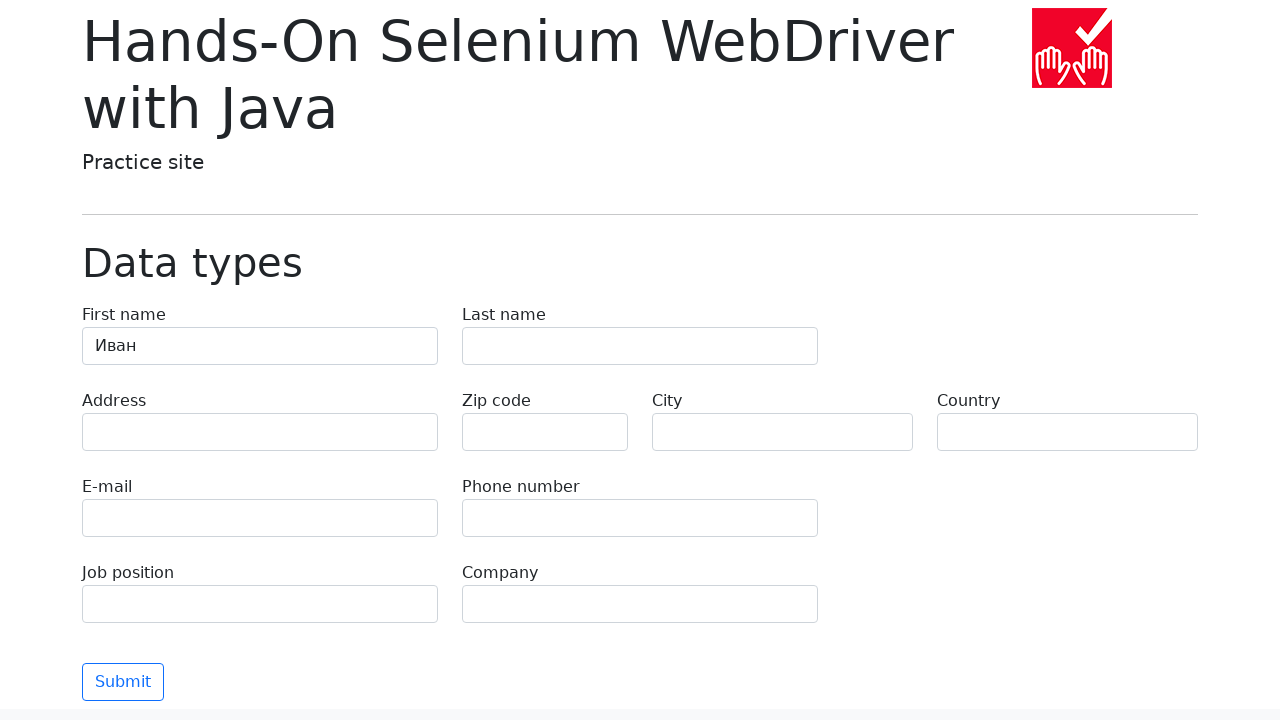

Filled last name field with 'Петров' on input[name='last-name']
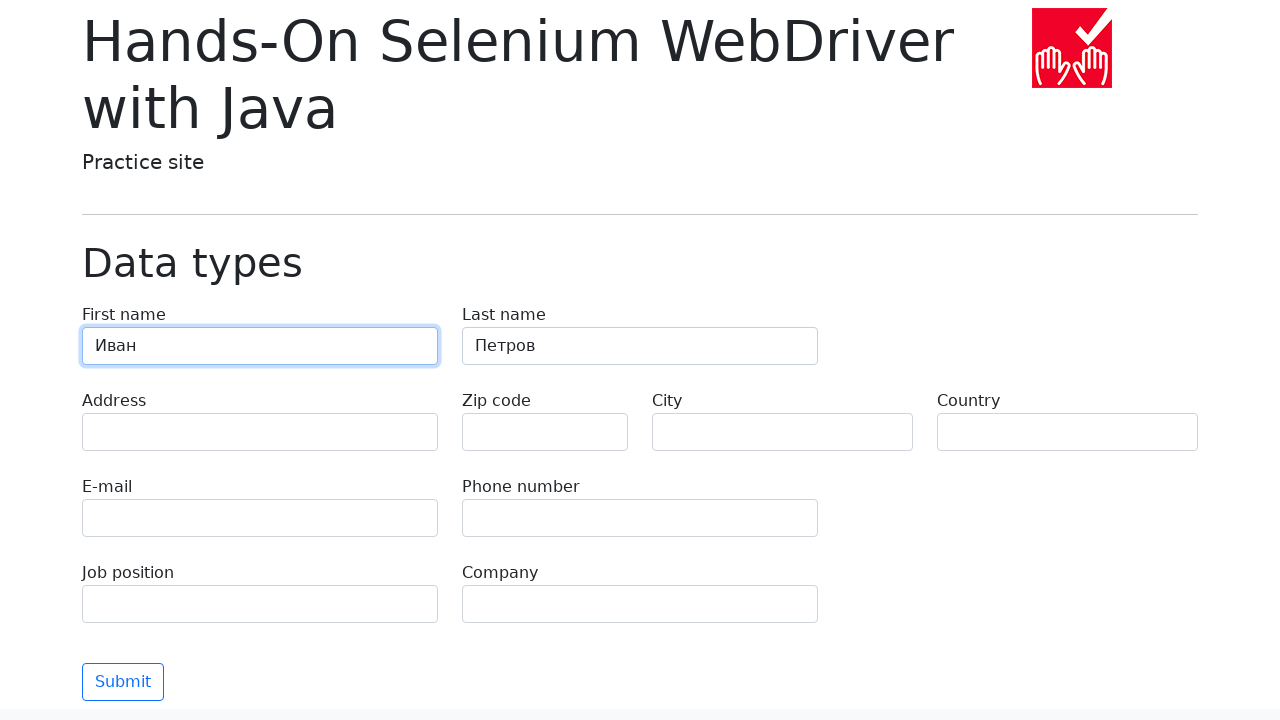

Filled address field with 'Ленина, 55-3' on input[name='address']
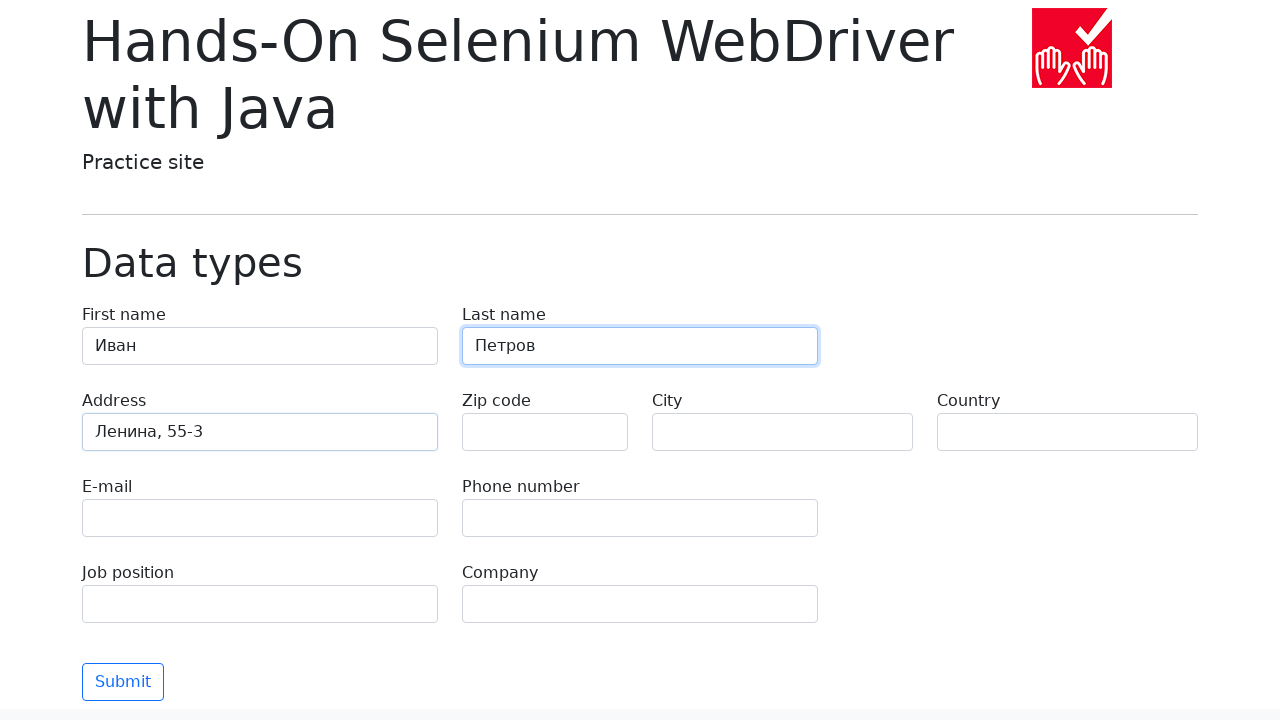

Filled email field with 'test@skypro.com' on input[name='e-mail']
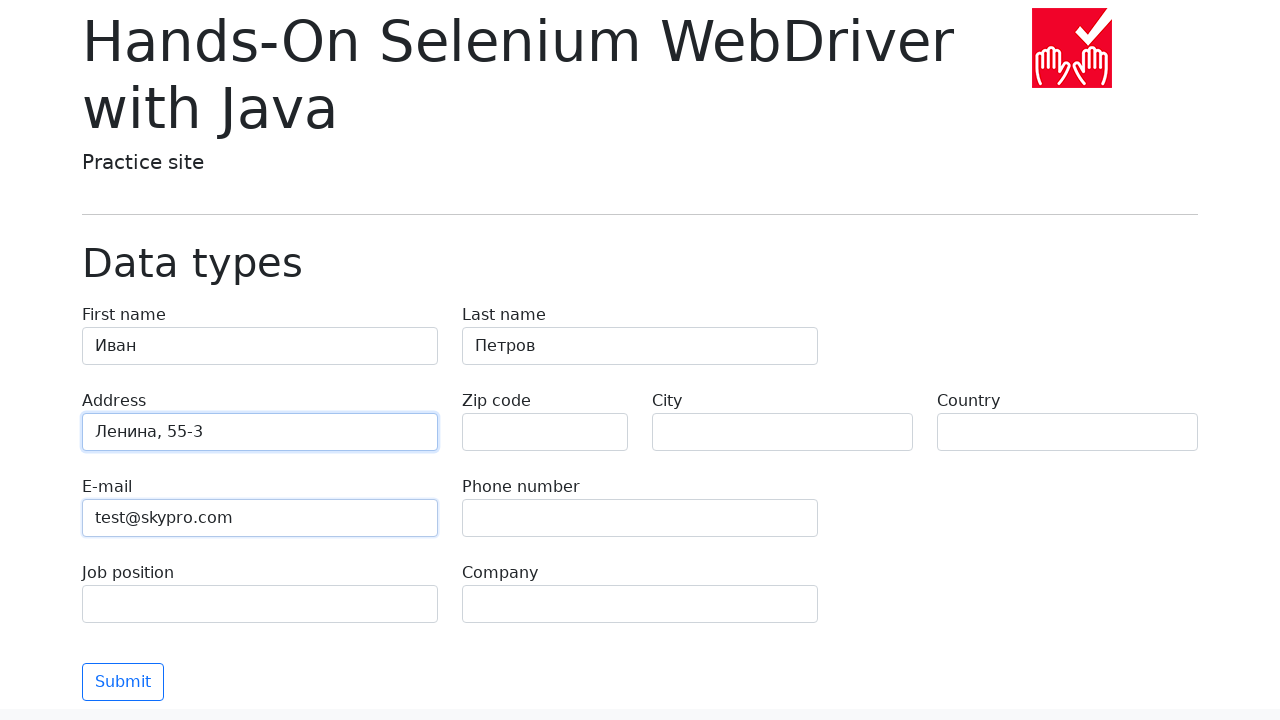

Filled phone field with '+7985899998787' on input[name='phone']
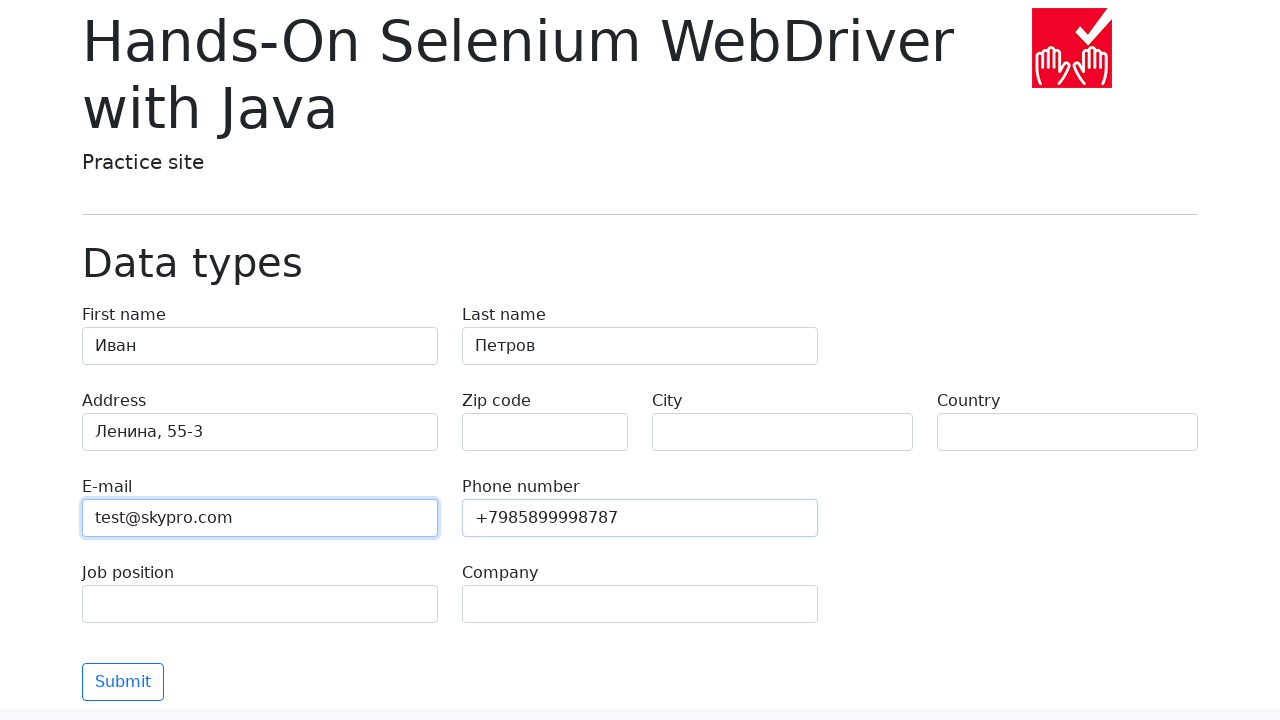

Filled city field with 'Москва' on input[name='city']
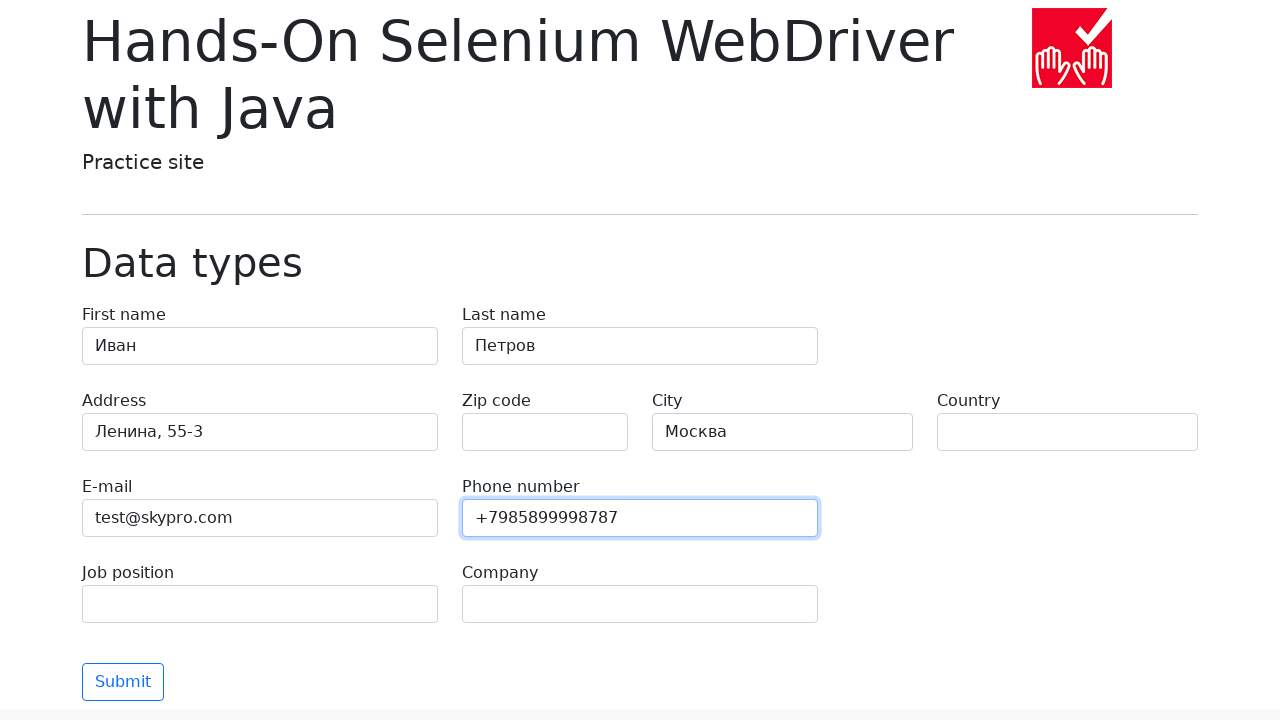

Filled country field with 'Россия' on input[name='country']
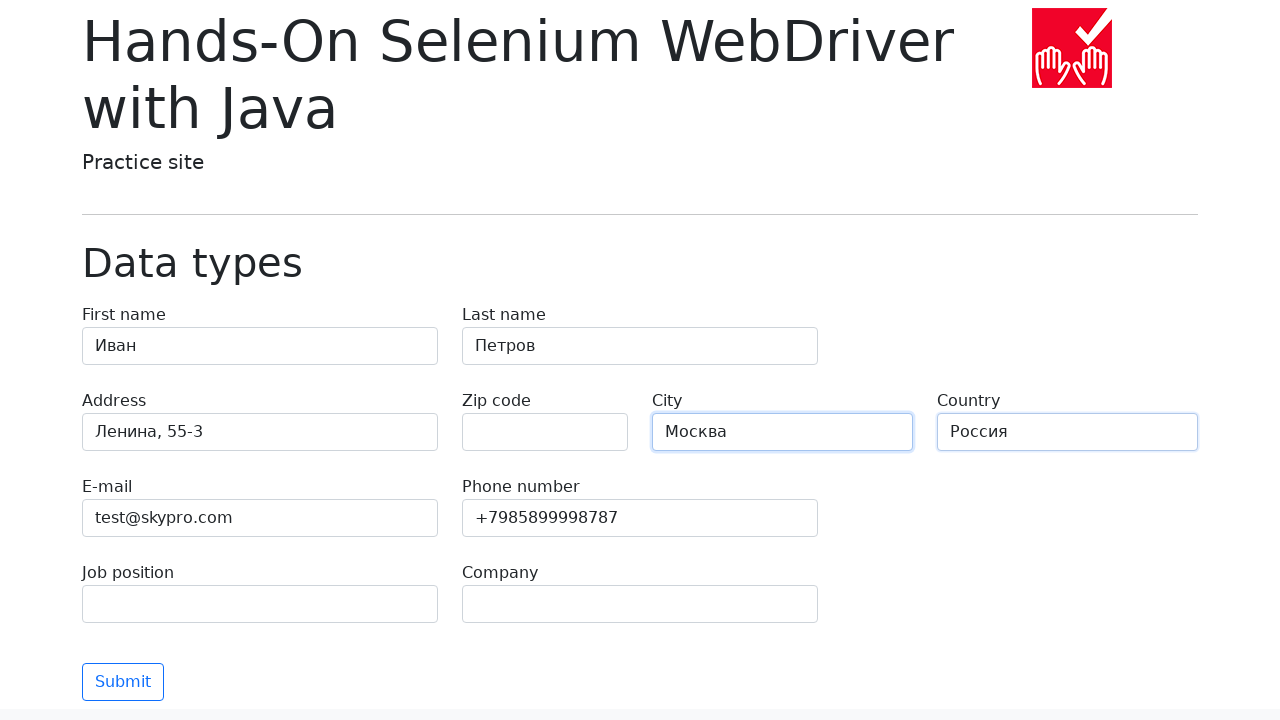

Filled job position field with 'QA' on input[name='job-position']
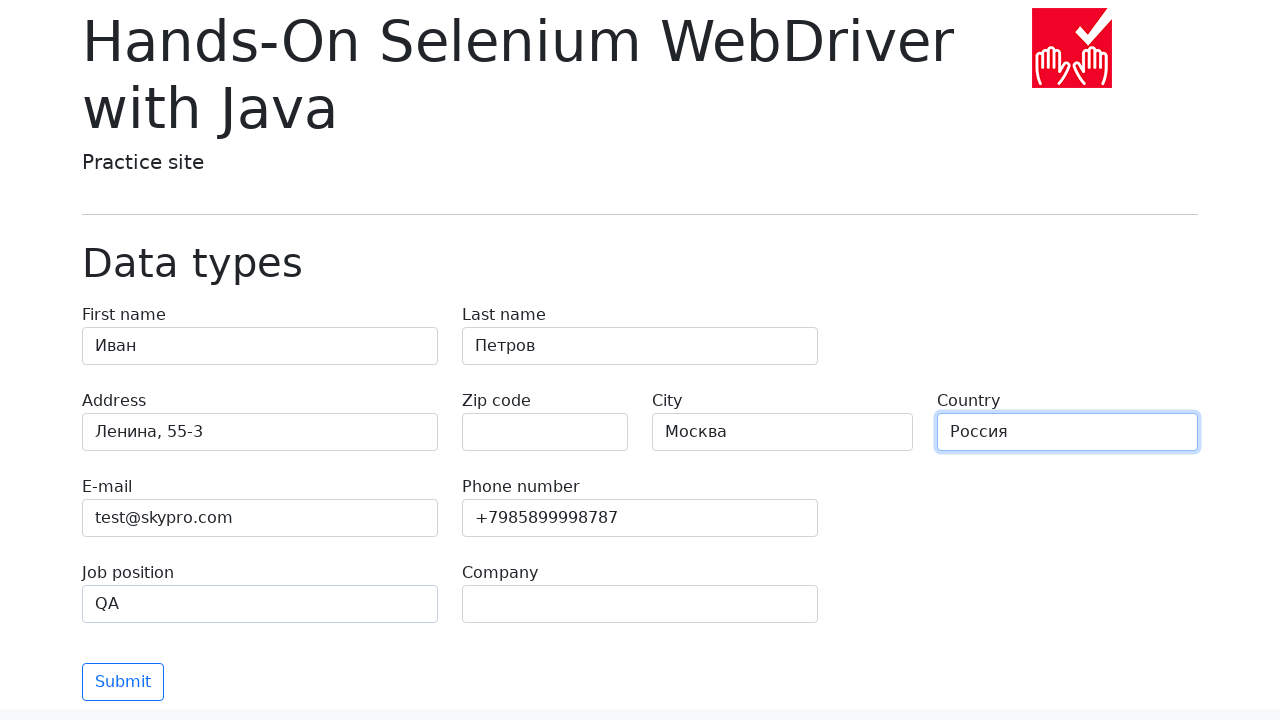

Filled company field with 'SkyPro' on input[name='company']
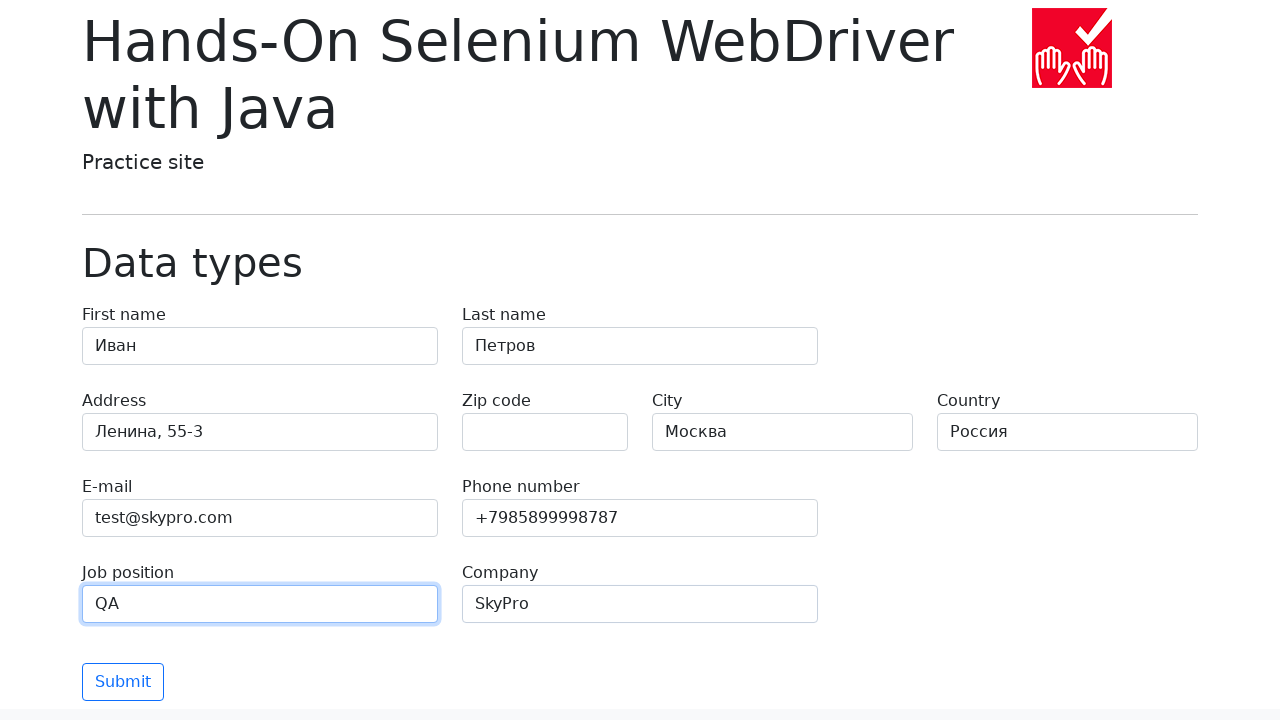

Clicked submit button to validate form at (123, 682) on [type='submit']
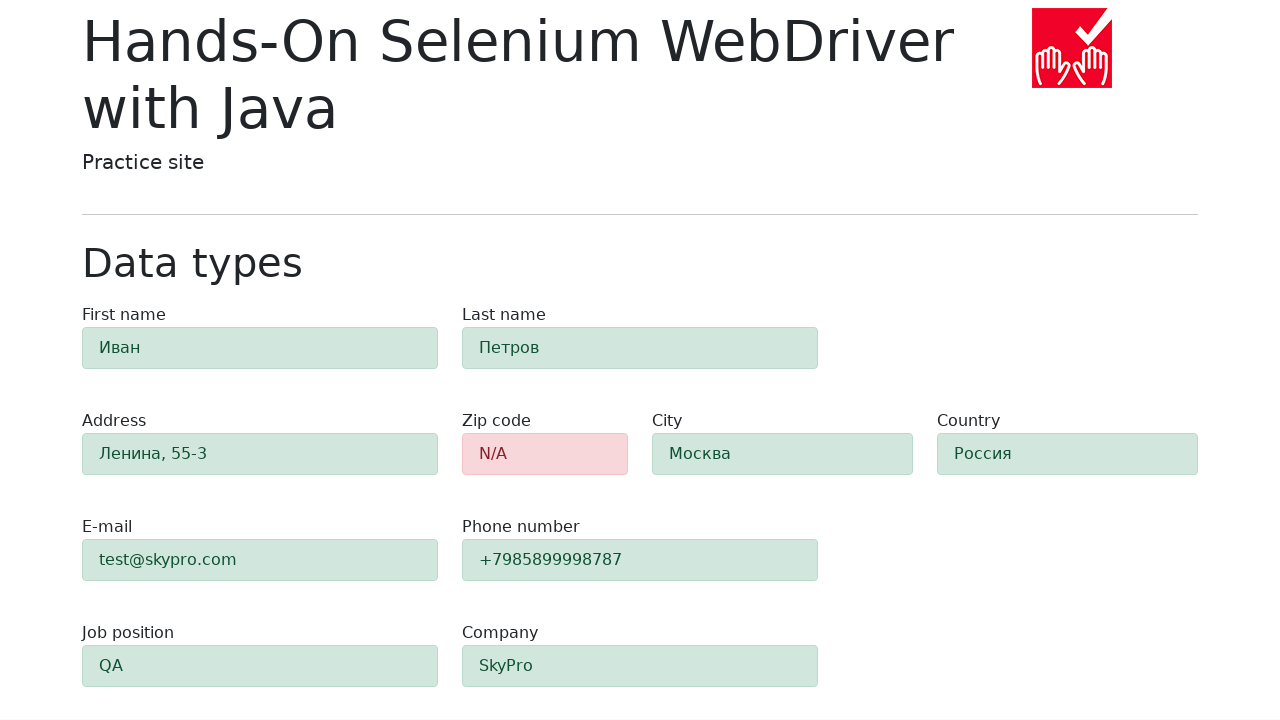

Form validation completed, zip-code field is visible and marked as invalid (red)
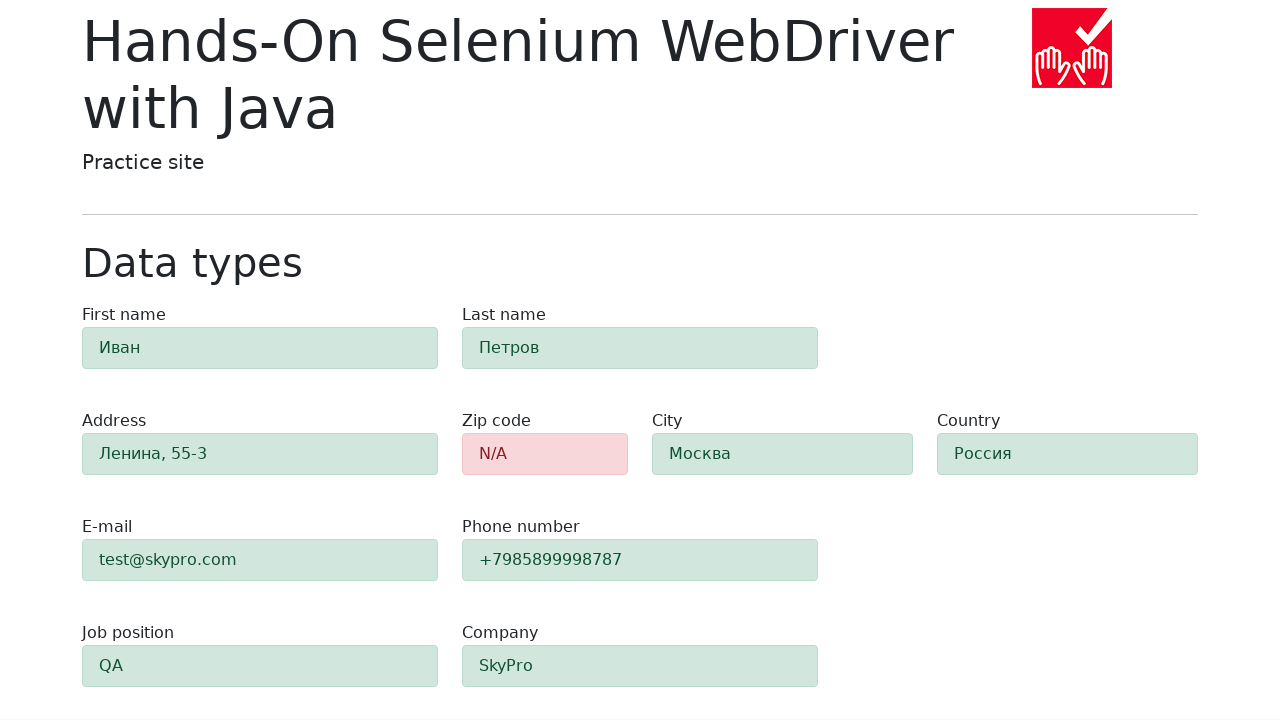

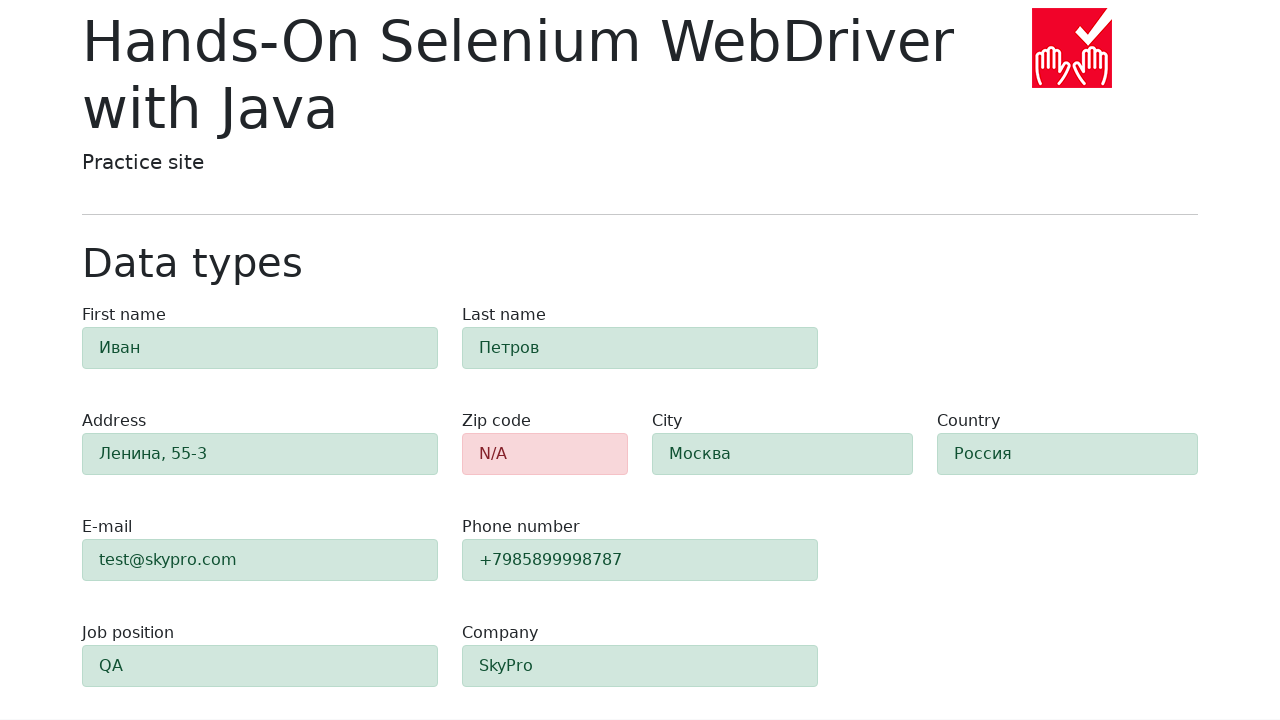